Tests iframe interaction by locating an element inside a frame and clicking on it

Starting URL: https://rahulshettyacademy.com/AutomationPractice/

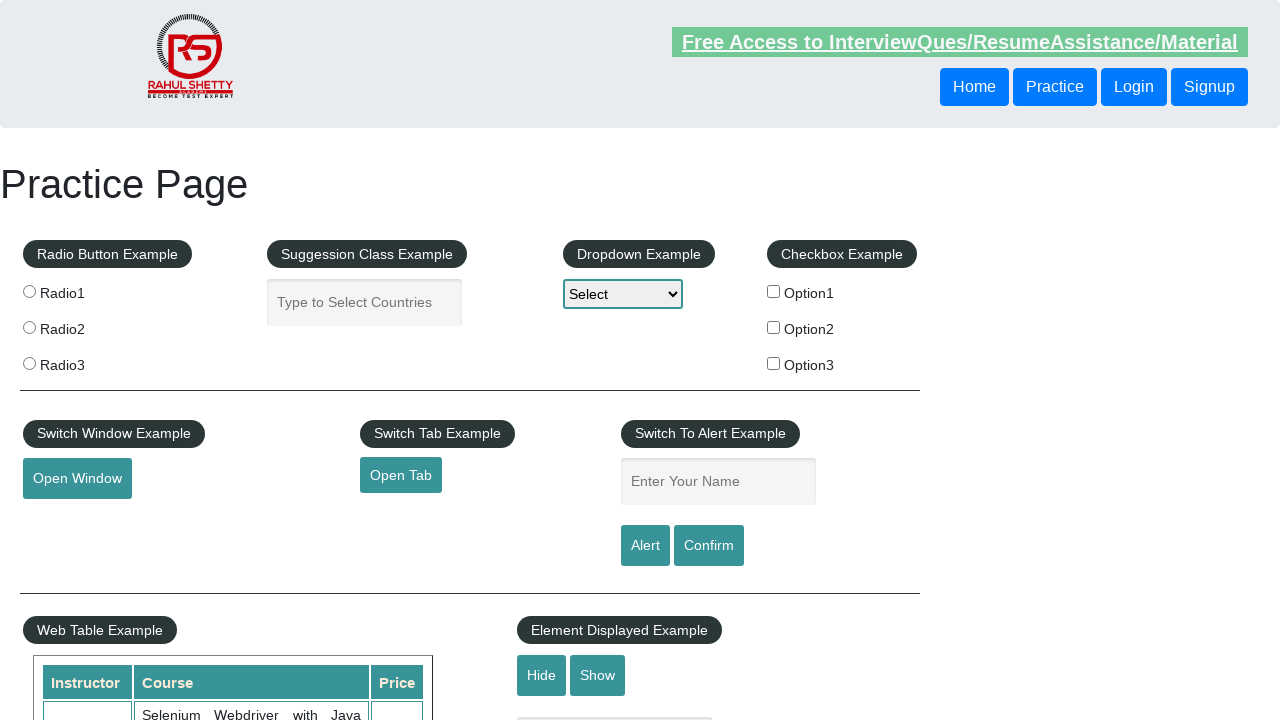

Located iframe with id 'courses-iframe'
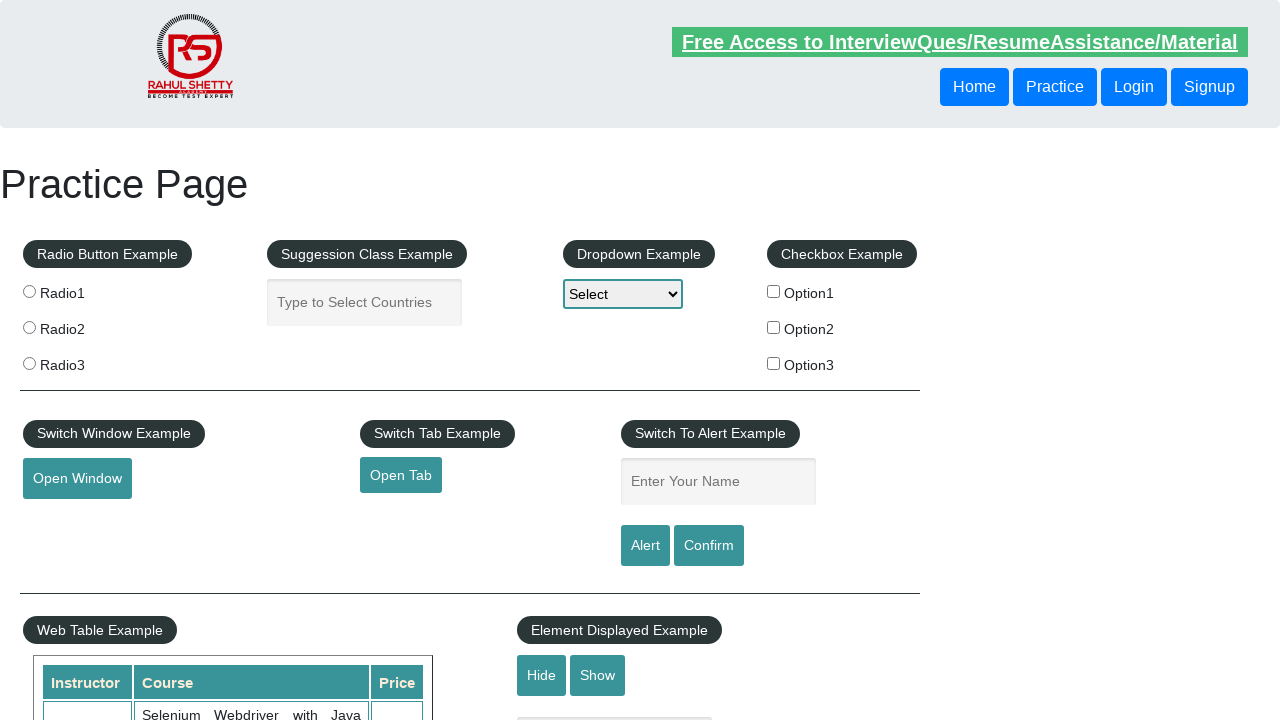

Located lifetime access link inside iframe
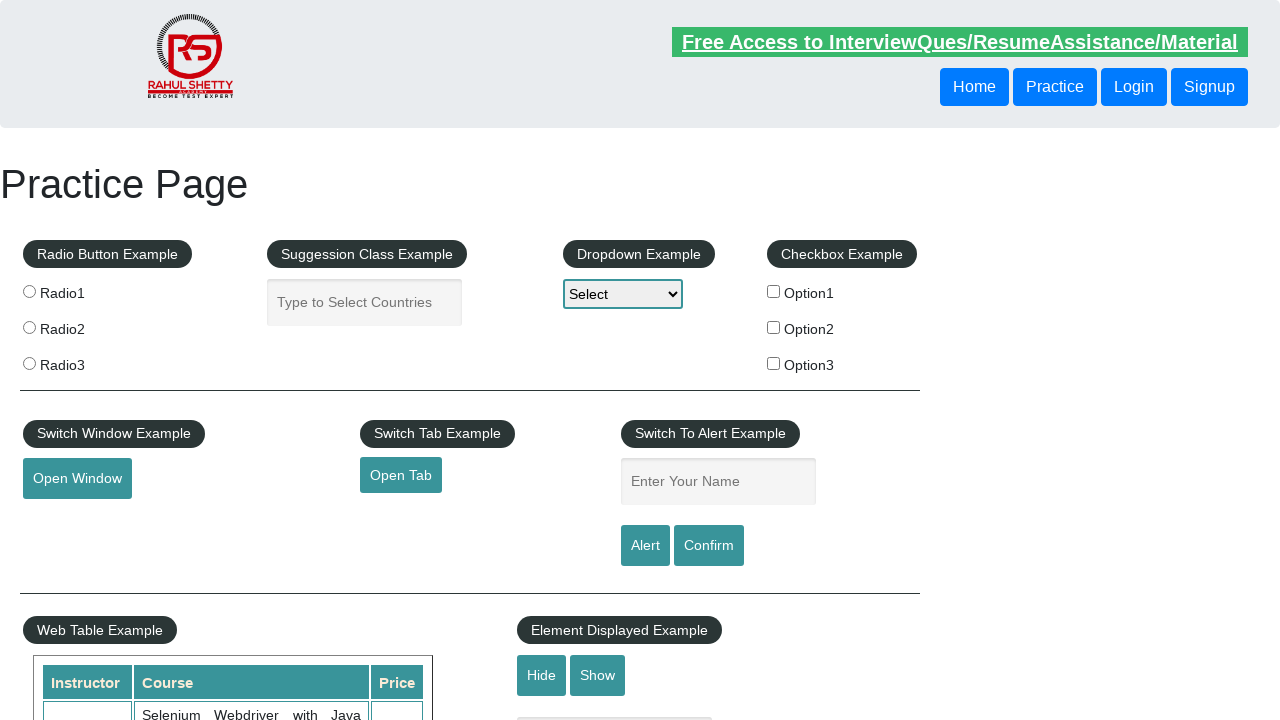

Clicked the lifetime access link in iframe at (307, 360) on #courses-iframe >> internal:control=enter-frame >> li [href='lifetime-access'] >
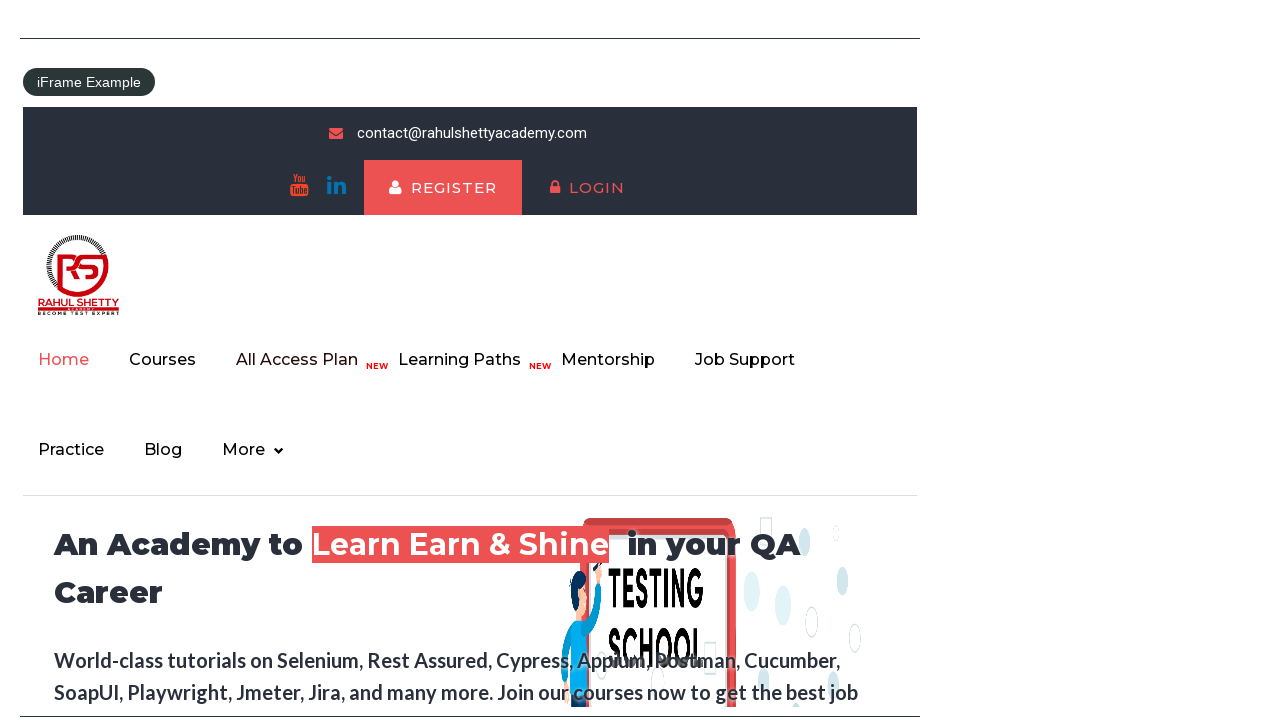

Located text element with h2 heading inside iframe
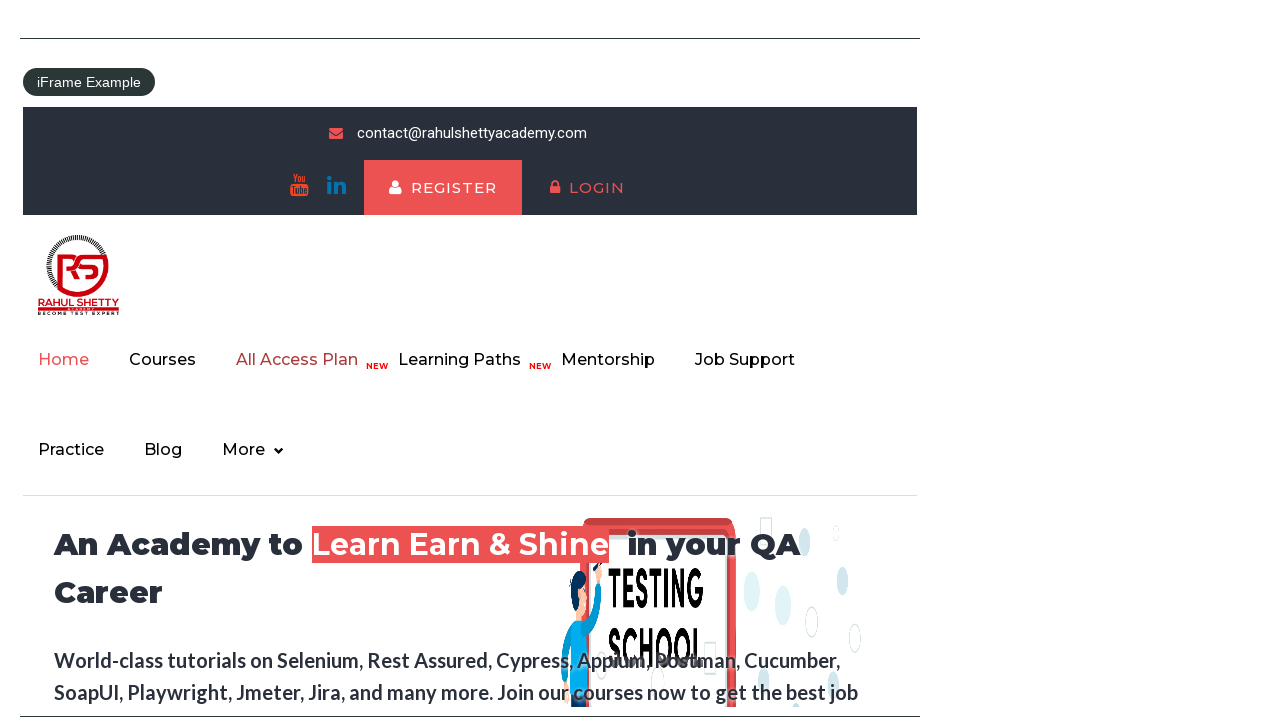

Retrieved text content from h2 heading in iframe
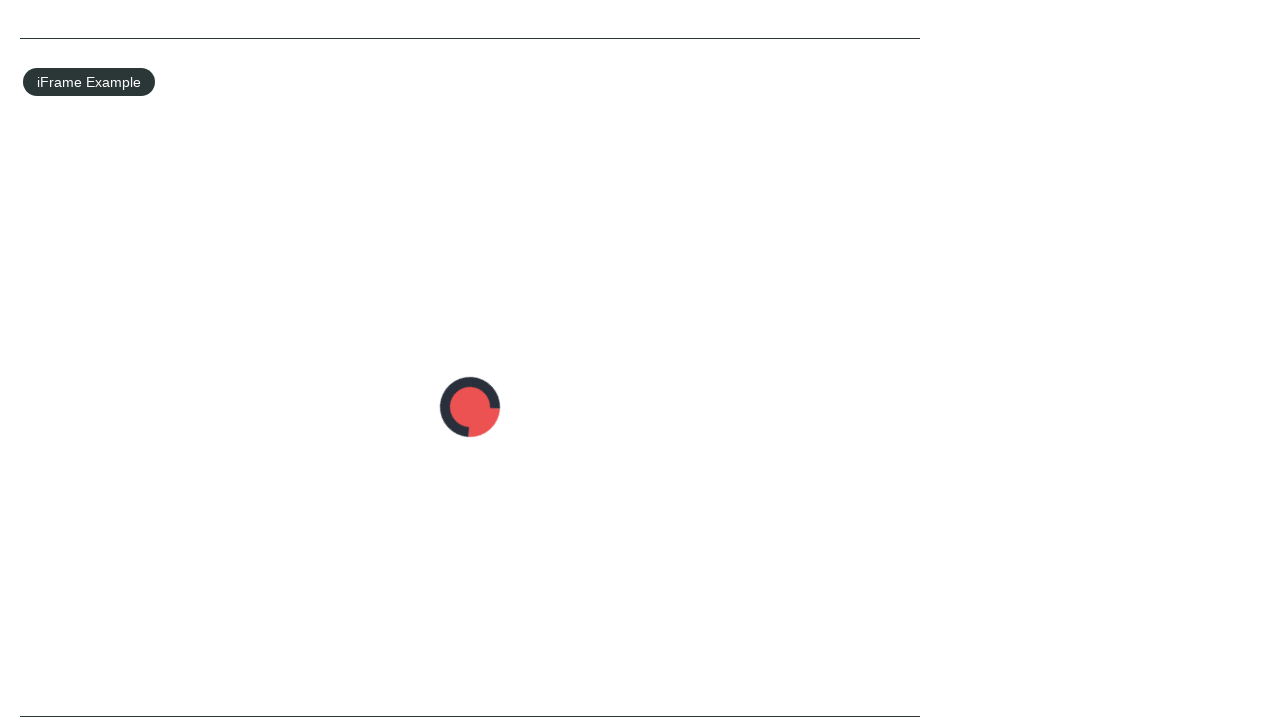

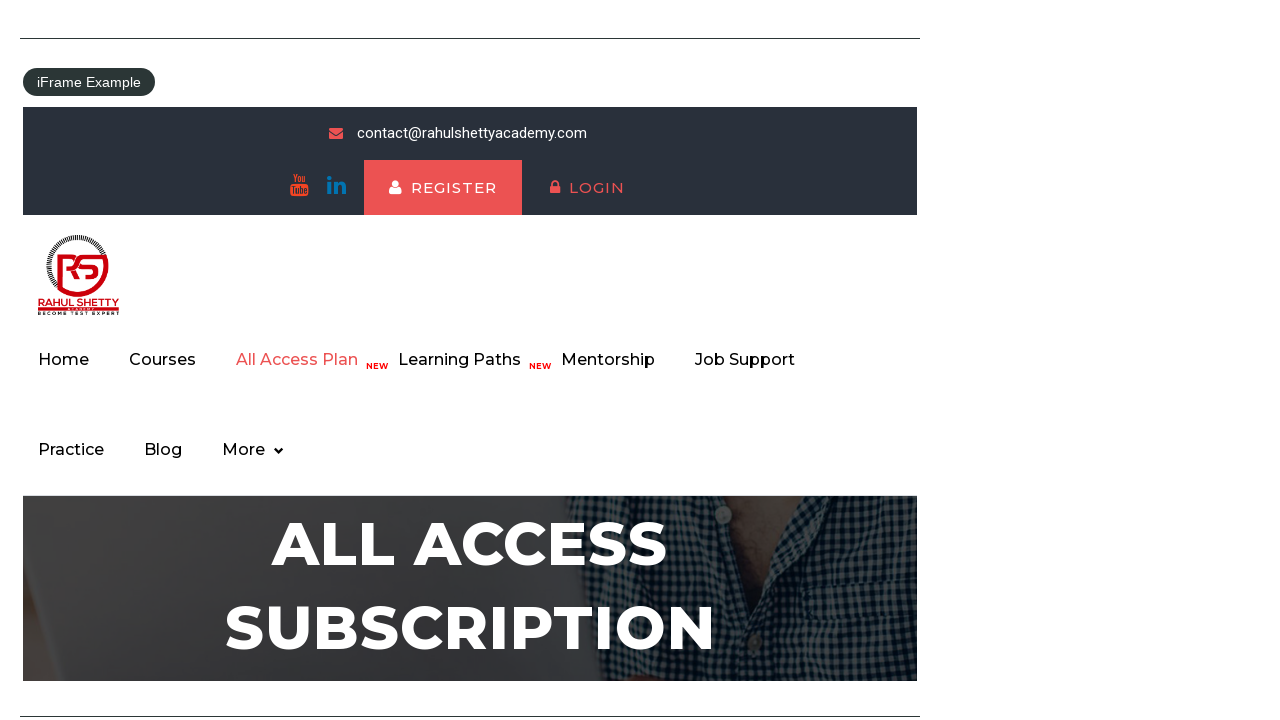